Tests JavaScript alert handling by clicking a button that triggers an alert and then accepting the alert dialog.

Starting URL: https://the-internet.herokuapp.com/javascript_alerts

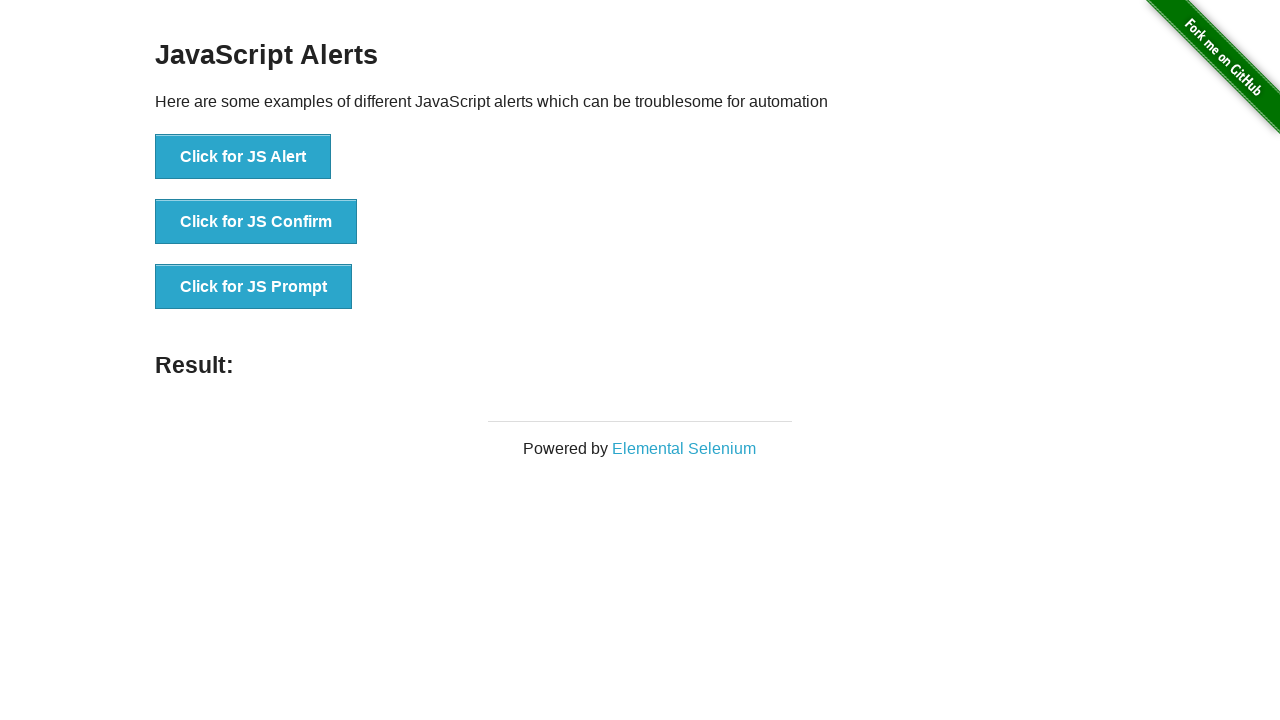

Set up dialog handler to automatically accept alerts
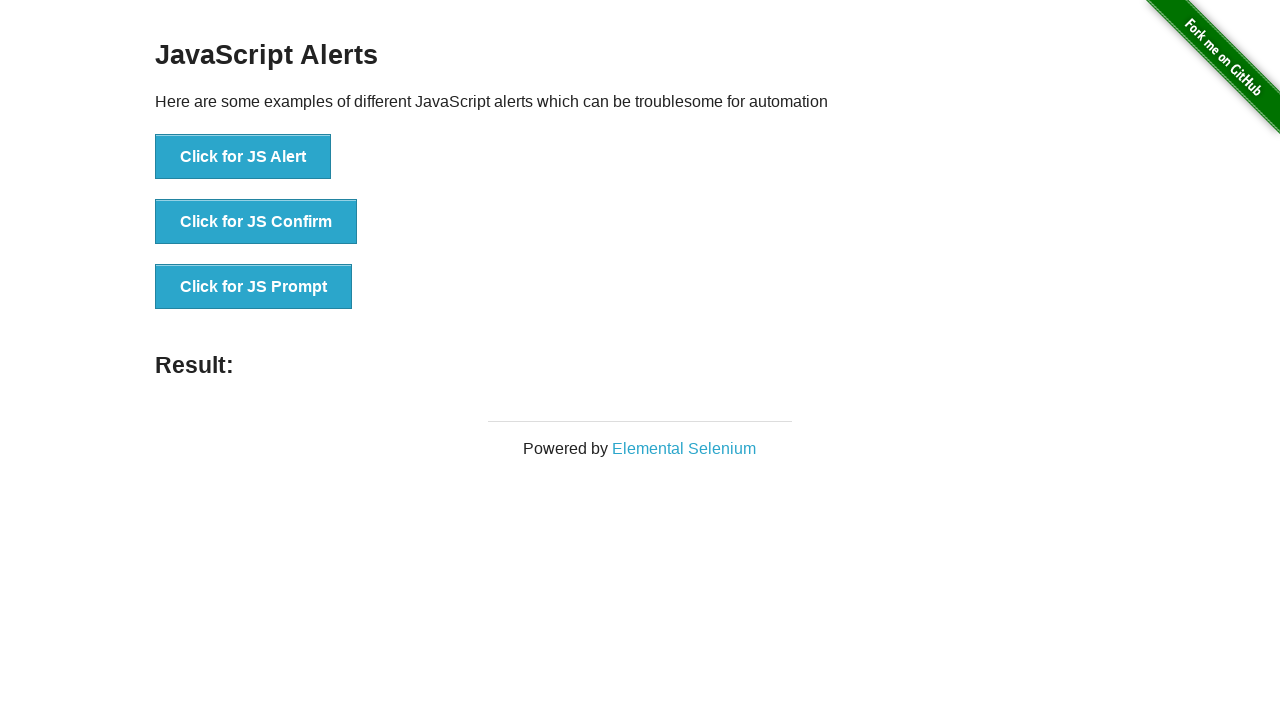

Clicked button to trigger JavaScript alert at (243, 157) on xpath=//button[text()='Click for JS Alert']
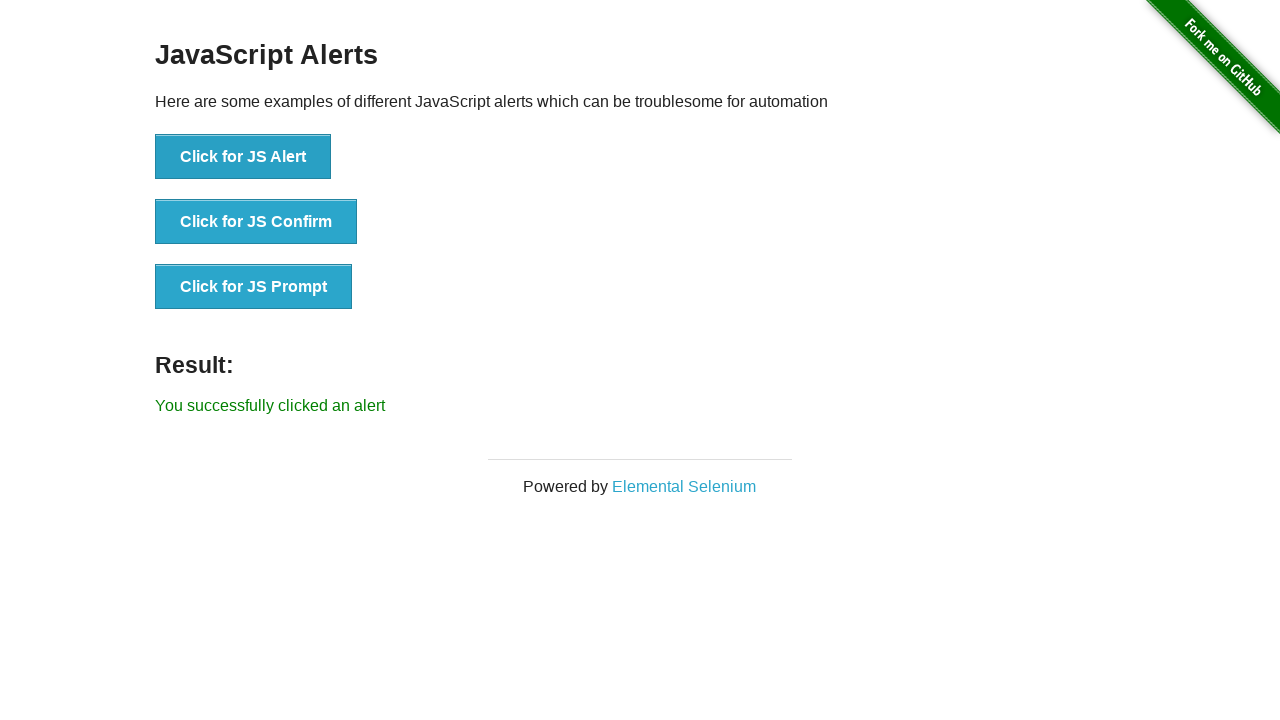

Alert was accepted and success message appeared
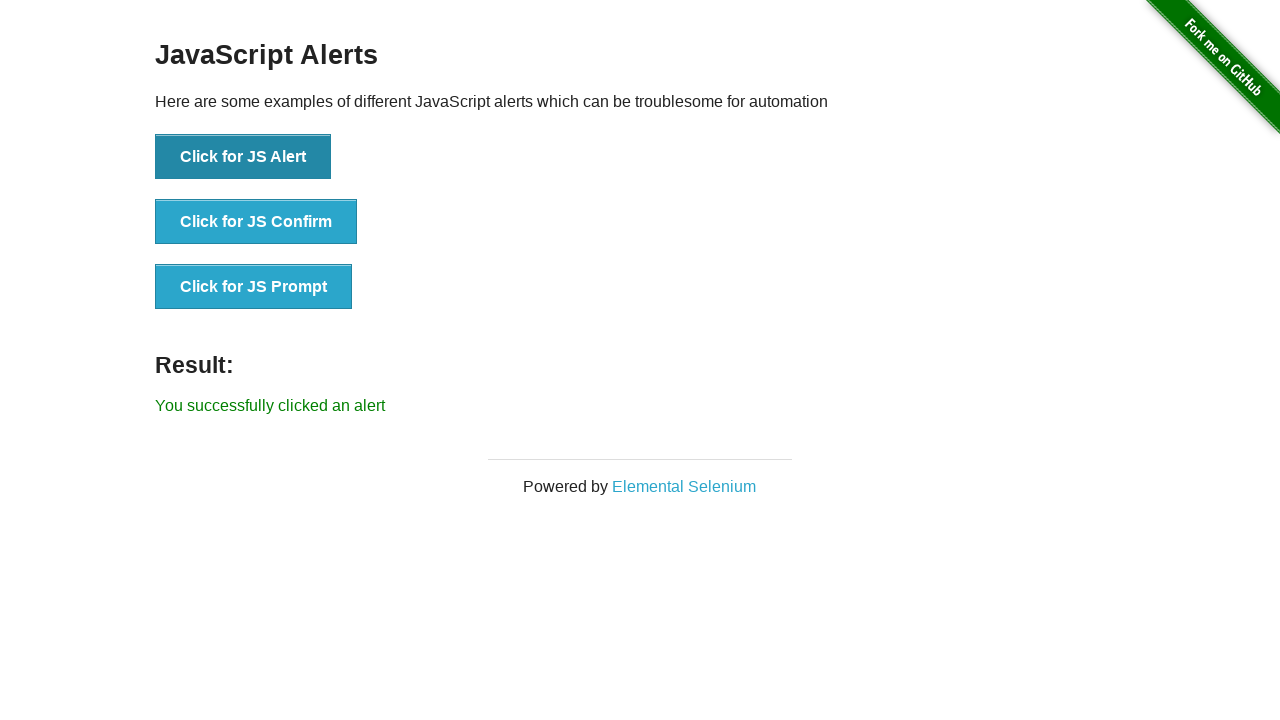

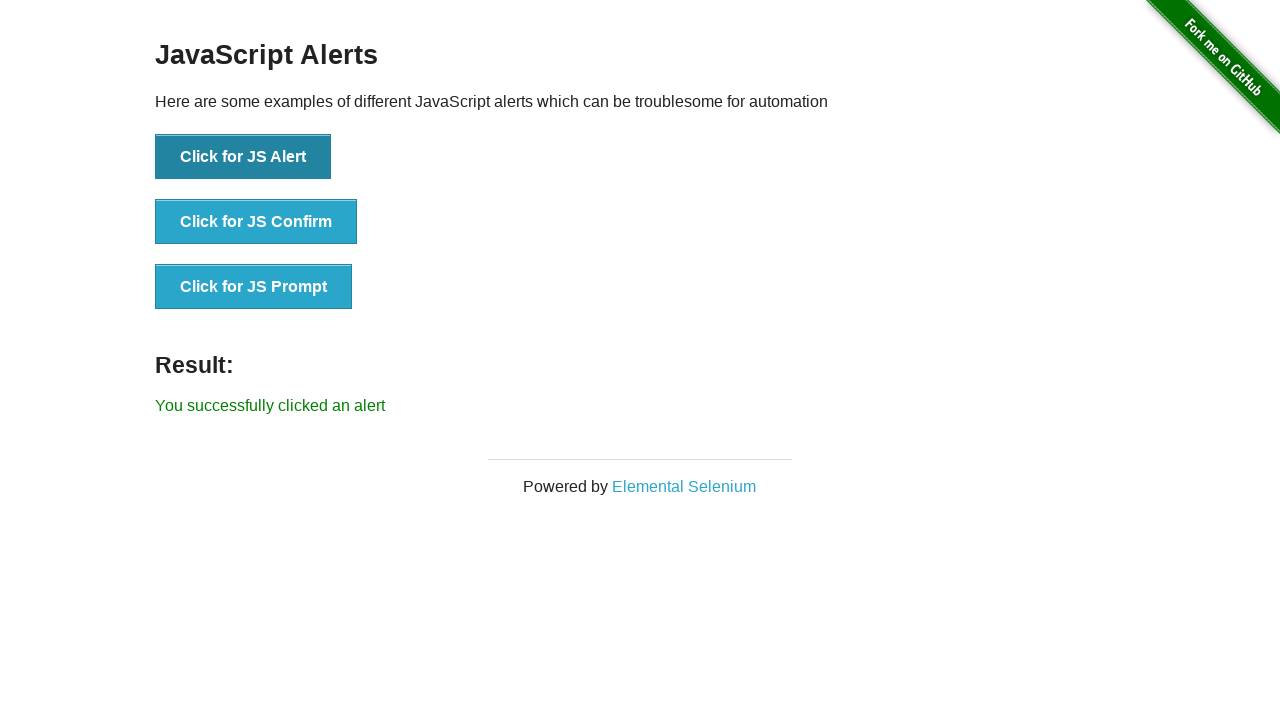